Navigates to the user registration page

Starting URL: https://demo.nopcommerce.com/

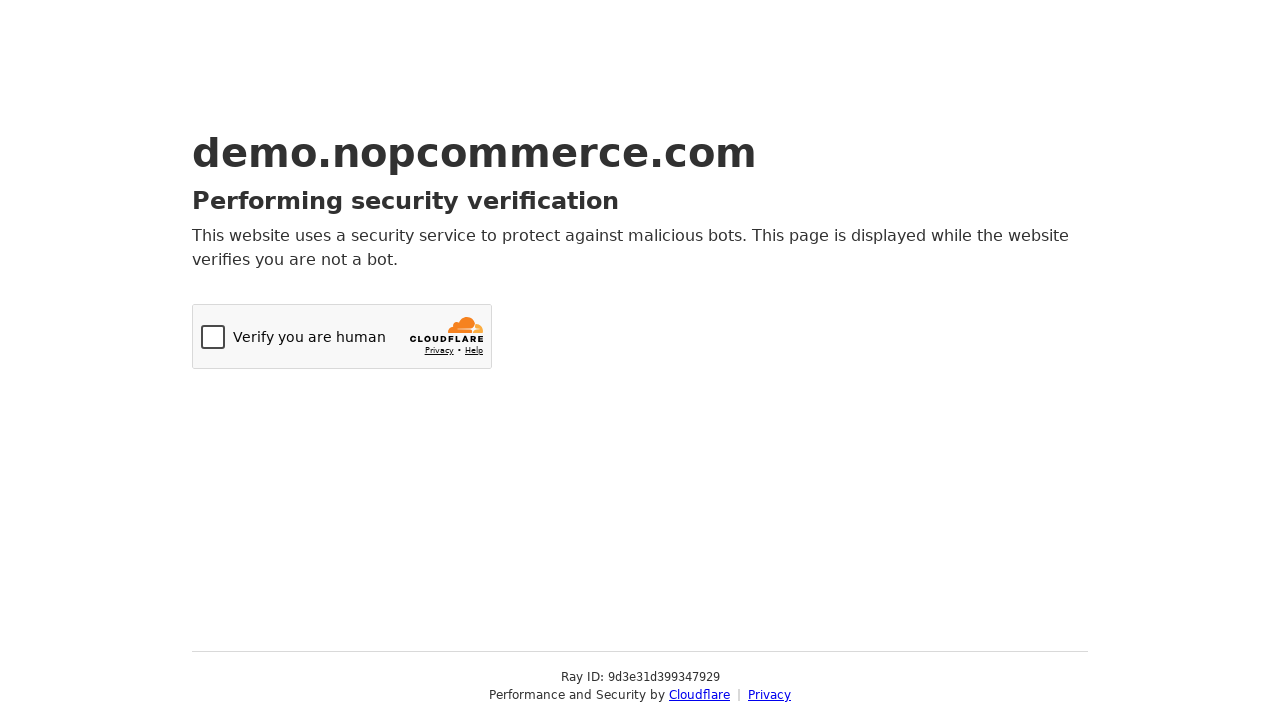

Navigated to user registration page at https://demo.nopcommerce.com/register
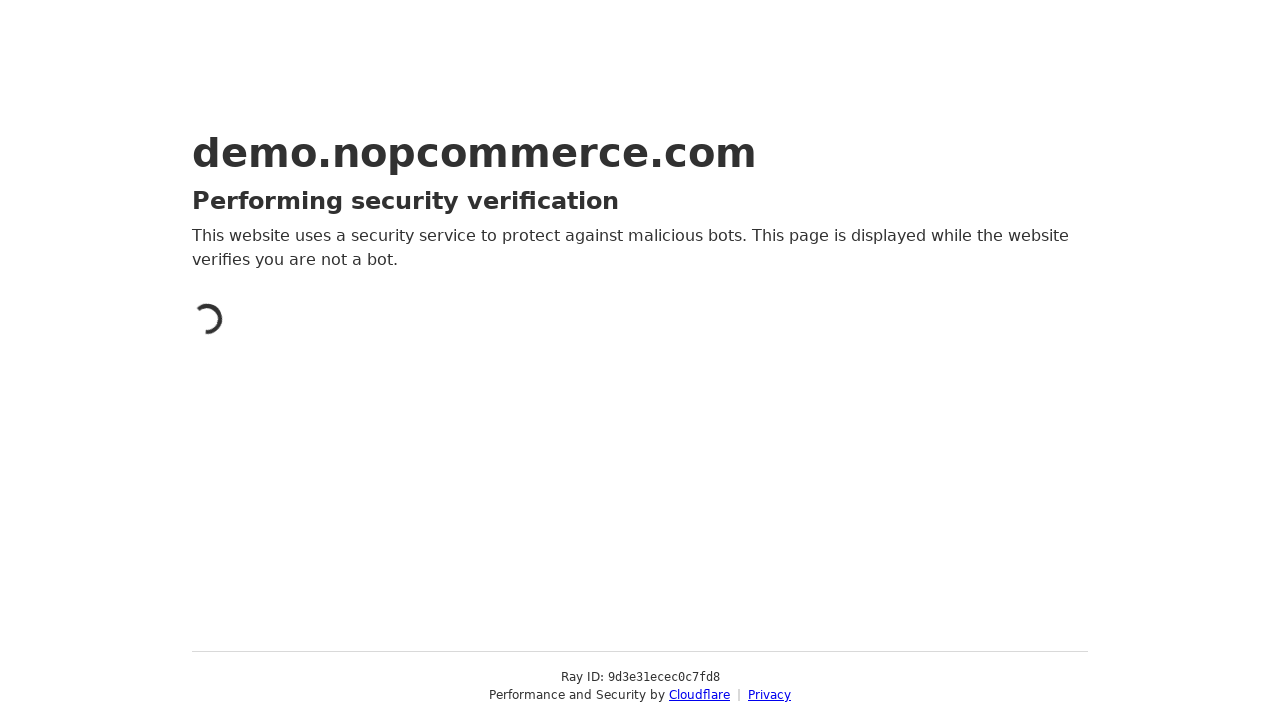

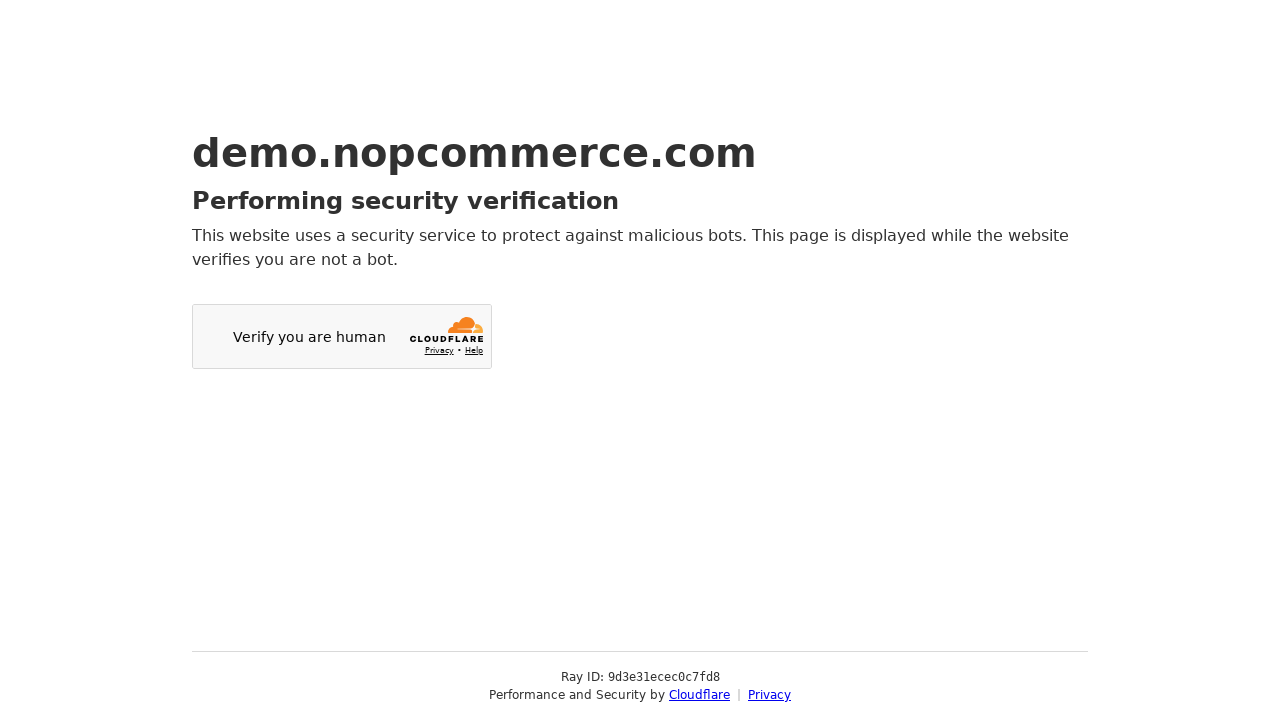